Tests the FAQ accordion functionality on a scooter rental website by scrolling to a question, clicking it, and verifying the answer panel appears.

Starting URL: https://qa-scooter.praktikum-services.ru/

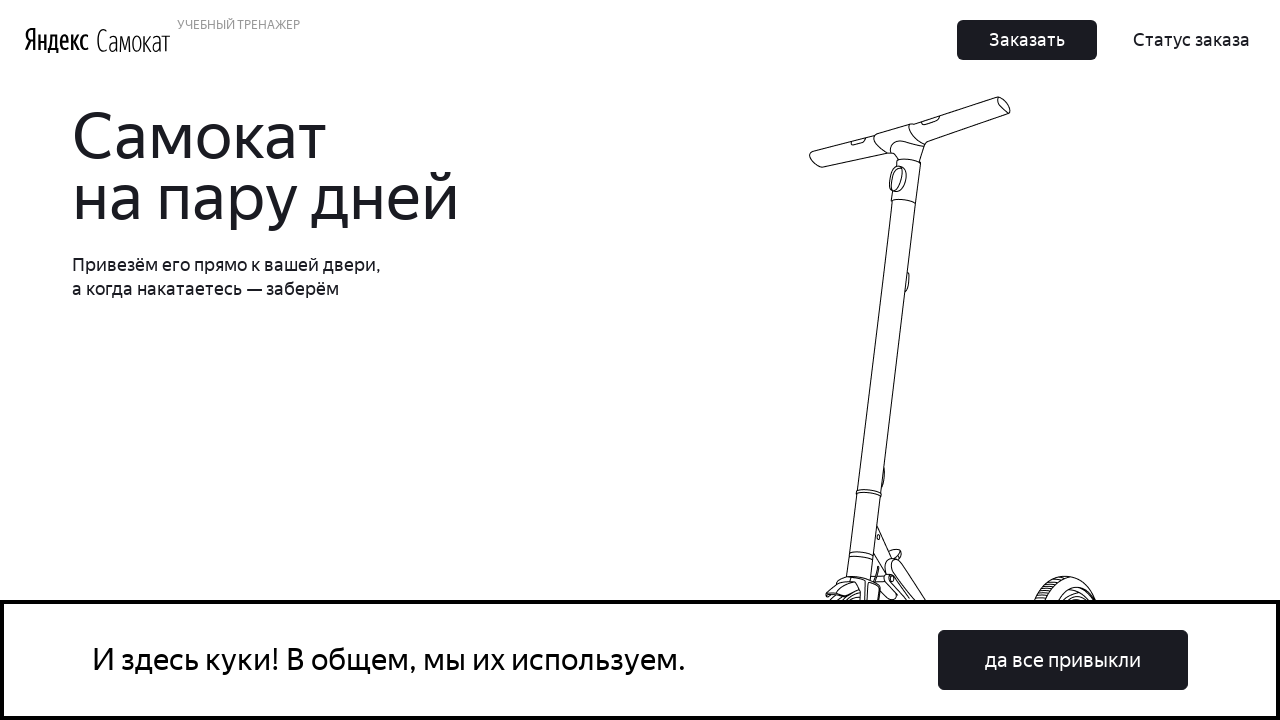

Scrolled to FAQ question about pricing and payment
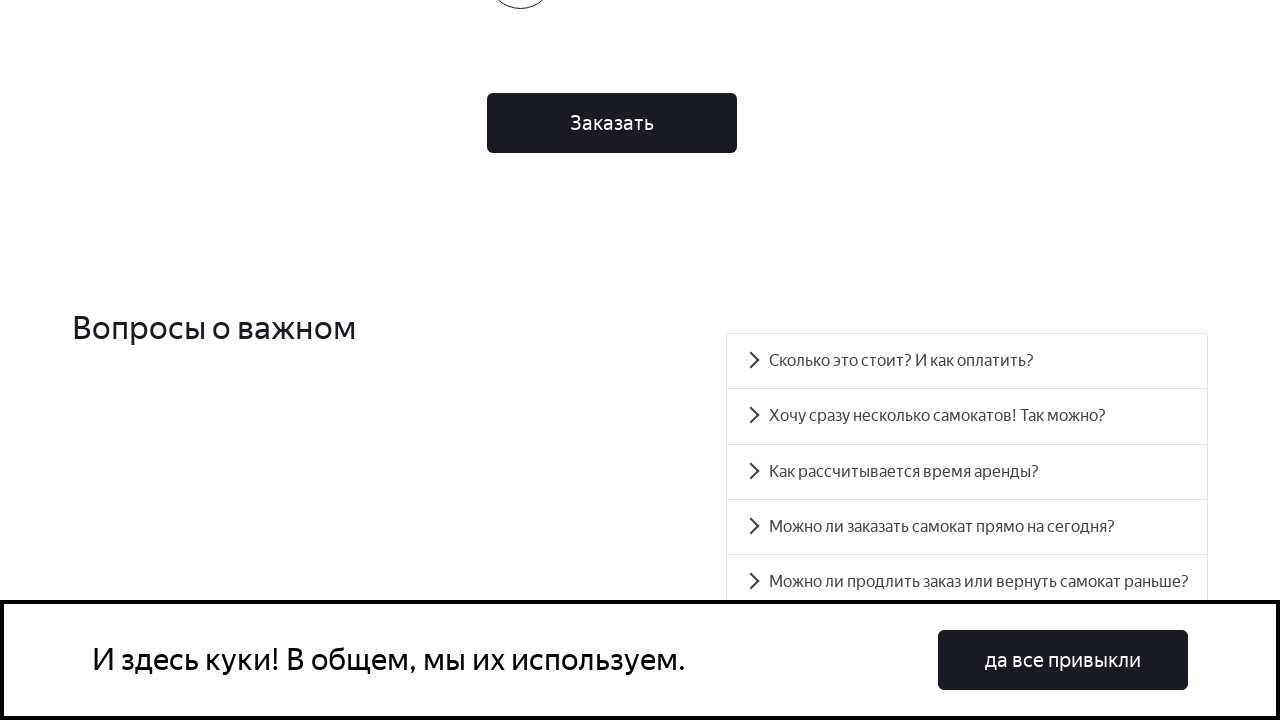

Clicked on FAQ question to expand the answer panel at (967, 361) on //div[contains(text(), 'Сколько это стоит? И как оплатить?')]
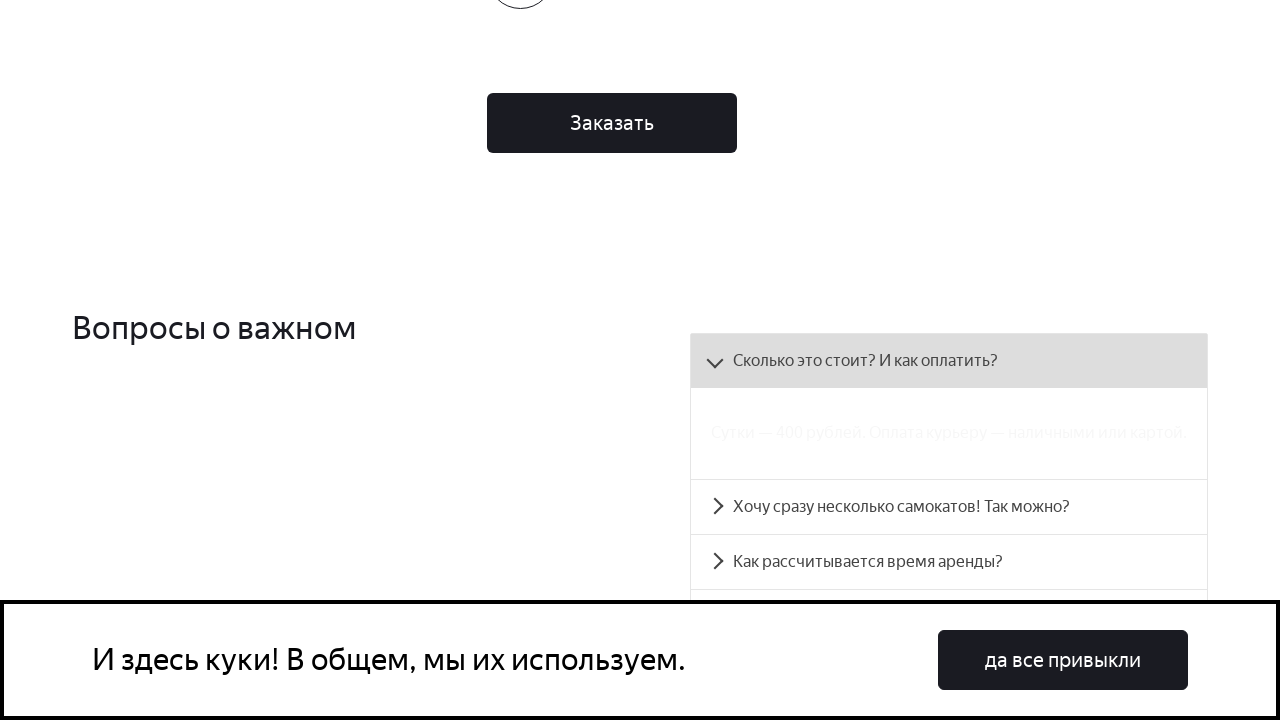

Answer panel appeared with pricing information
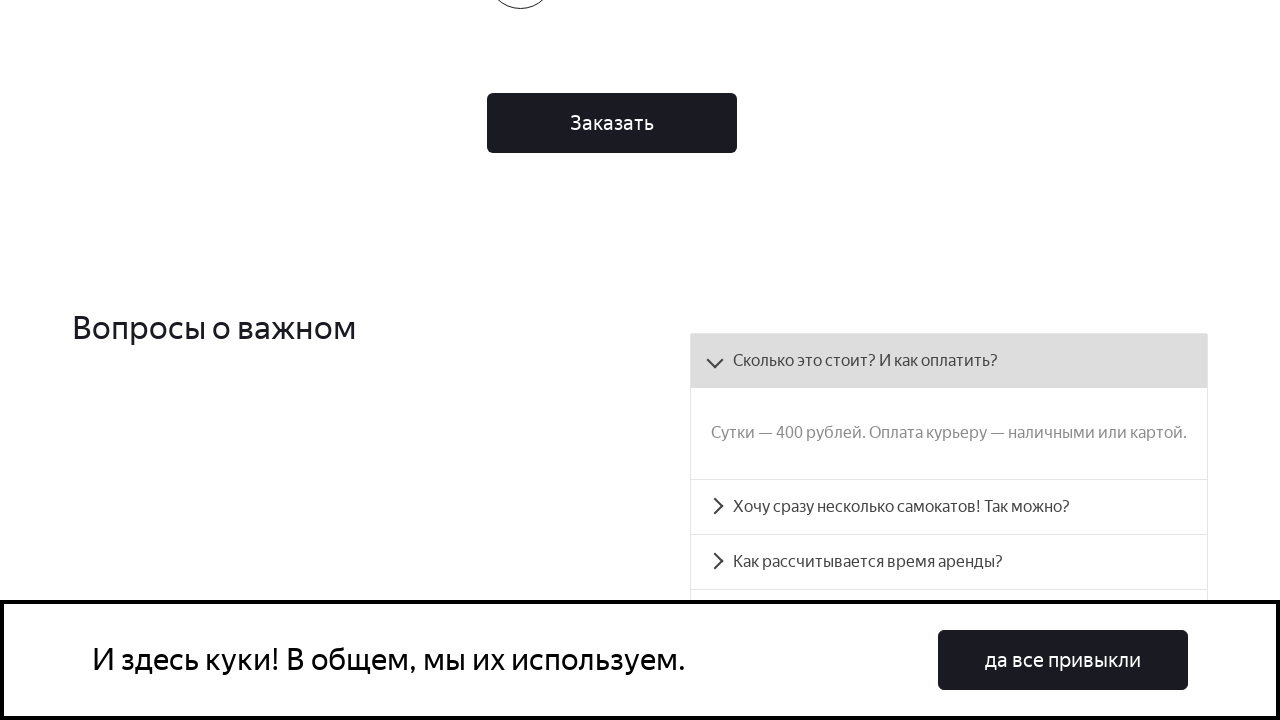

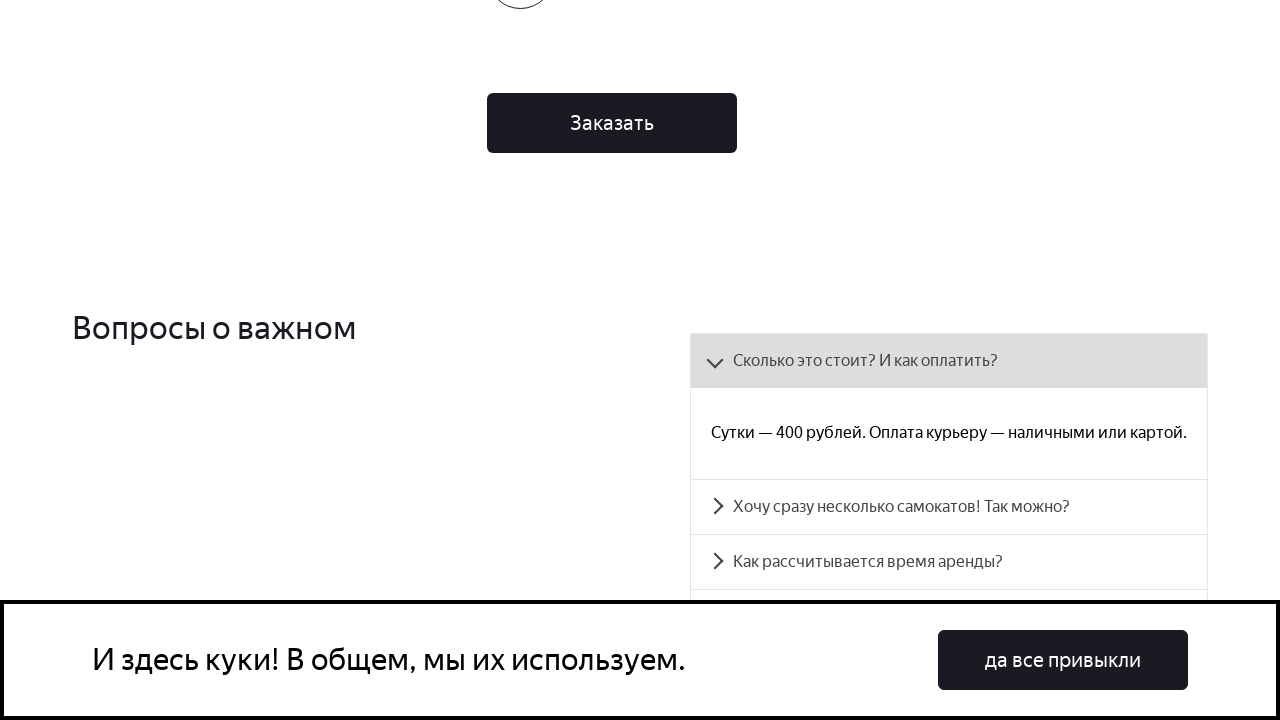